Tests sorting a table by the "Dues" column in descending order by clicking the column header twice and verifying the values are sorted correctly

Starting URL: http://the-internet.herokuapp.com/tables

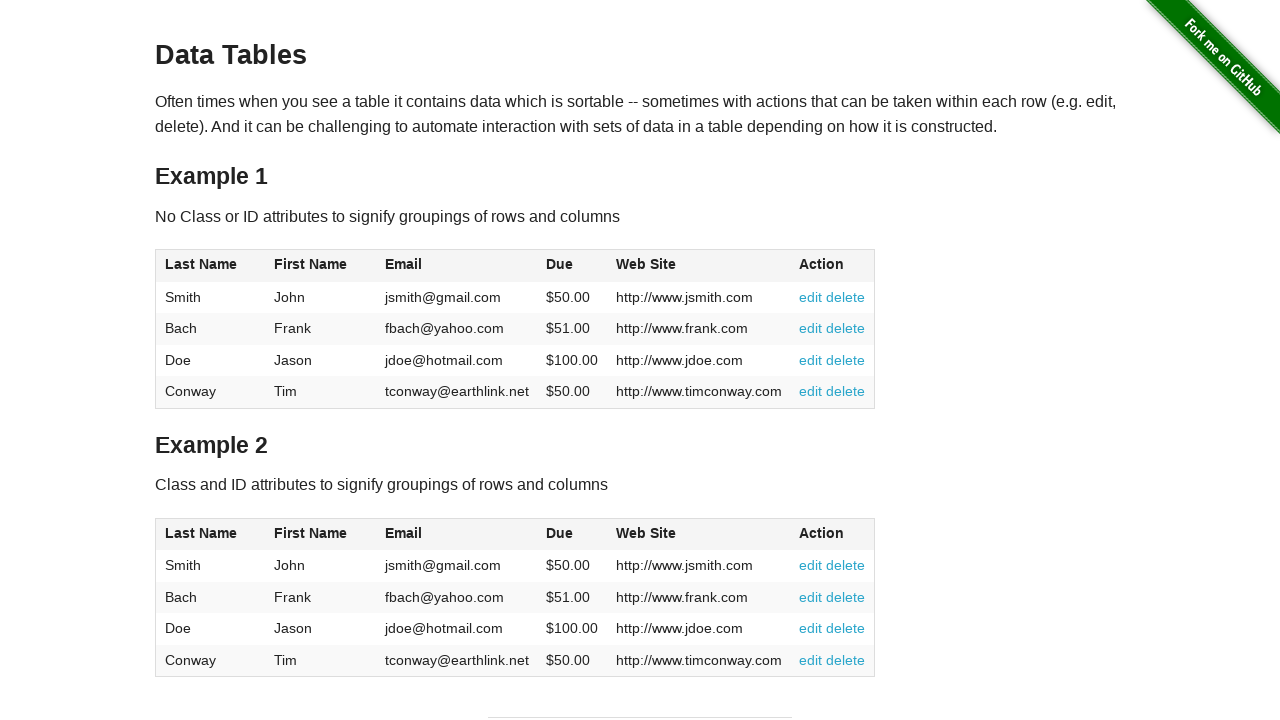

Clicked Dues column header first time to sort ascending at (572, 266) on #table1 thead tr th:nth-of-type(4)
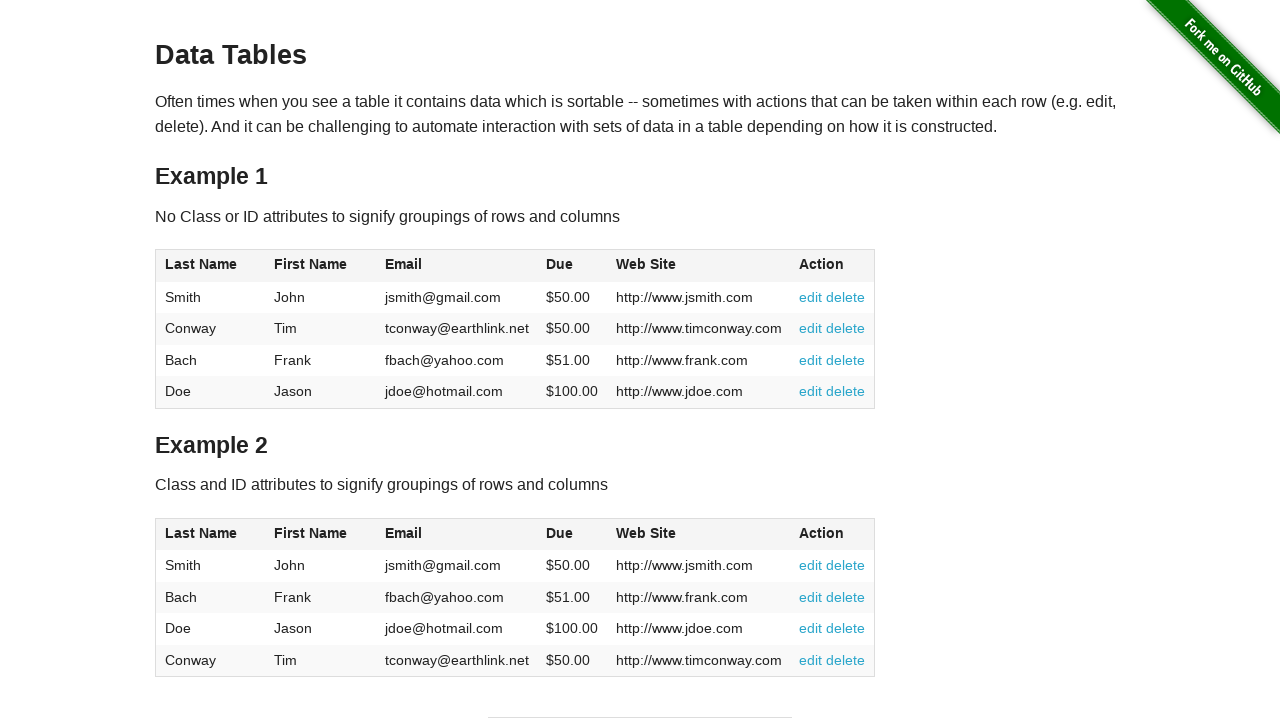

Clicked Dues column header second time to sort descending at (572, 266) on #table1 thead tr th:nth-of-type(4)
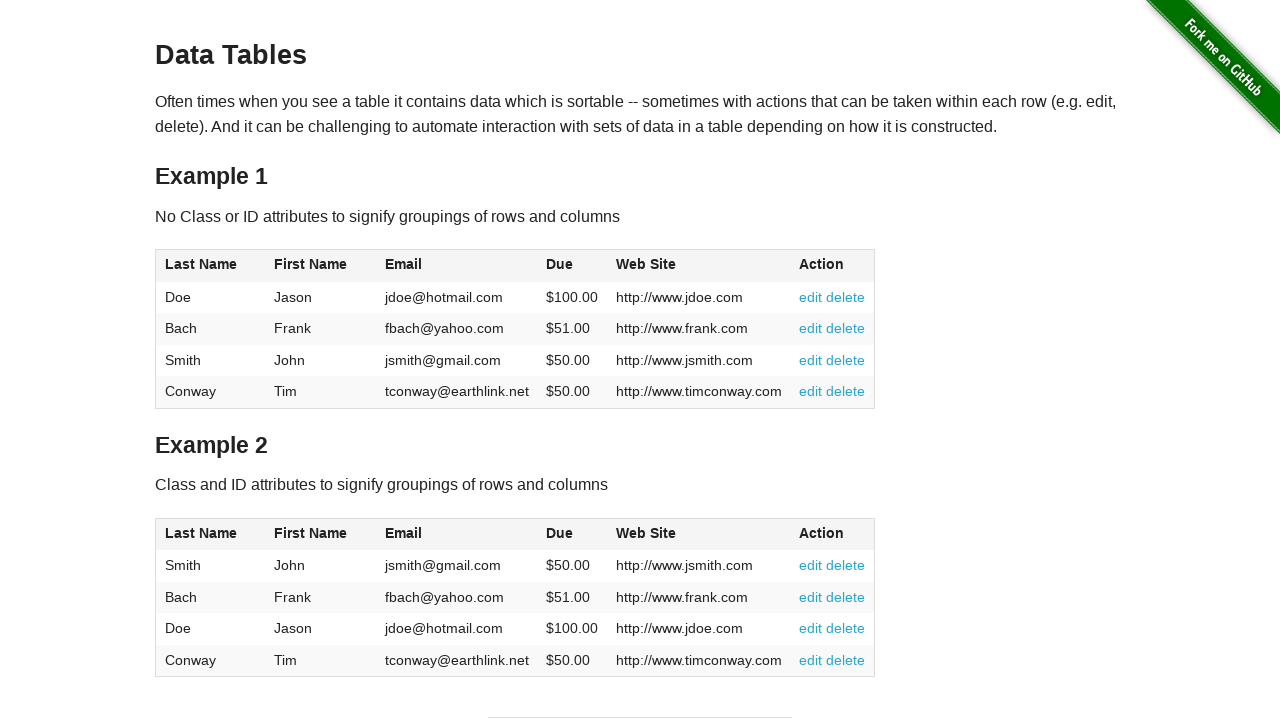

Confirmed table has been sorted with Dues column visible
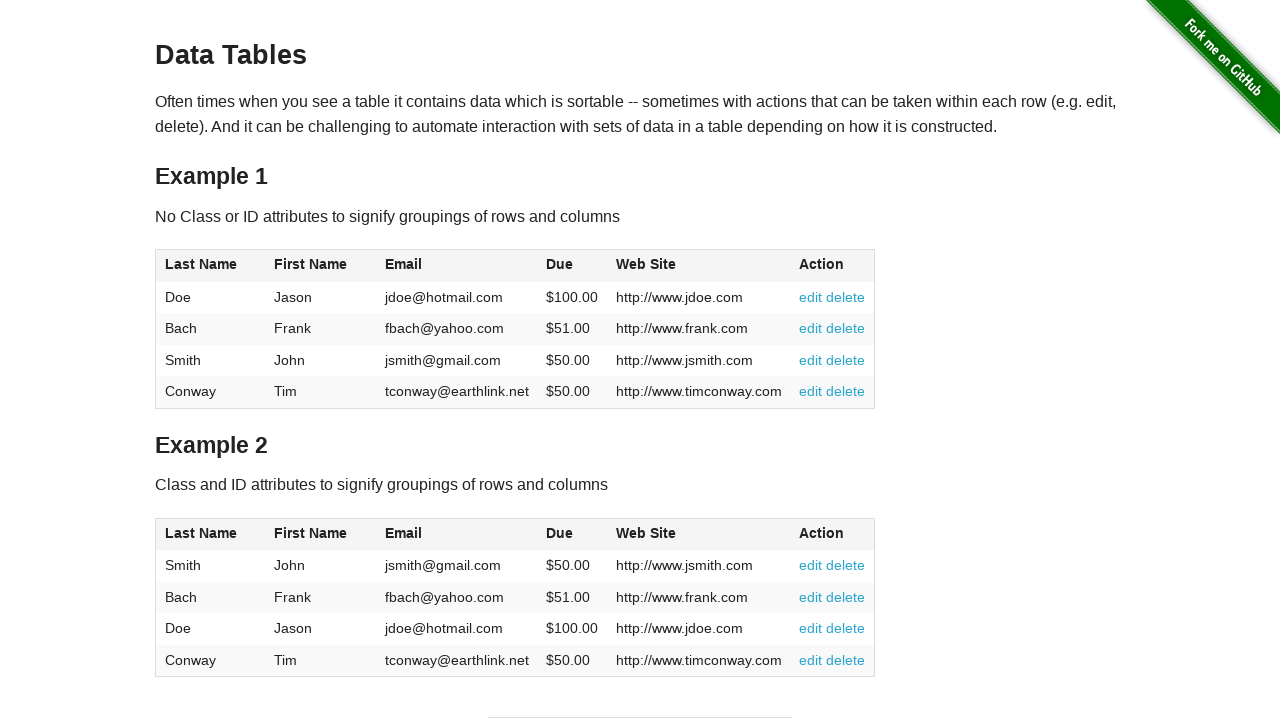

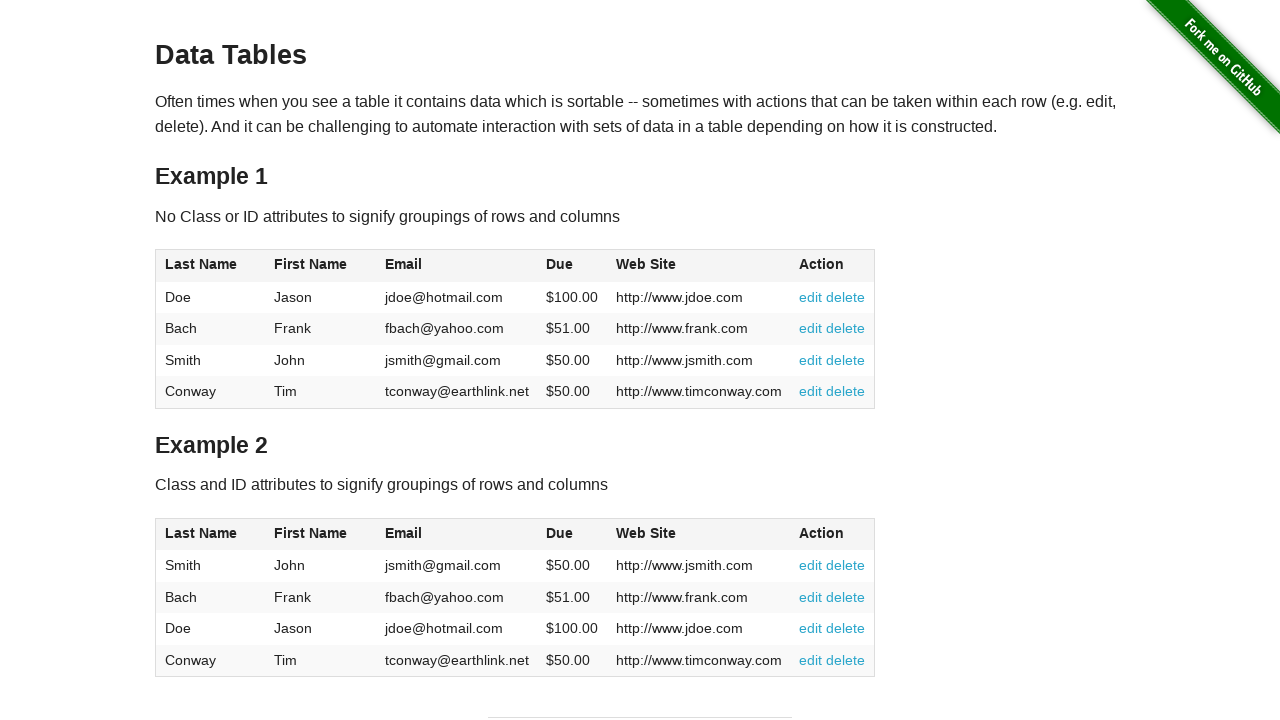